Tests toastr notification functionality by filling in title and message fields, selecting error toast type, and triggering the toast display

Starting URL: https://codeseven.github.io/toastr/demo.html

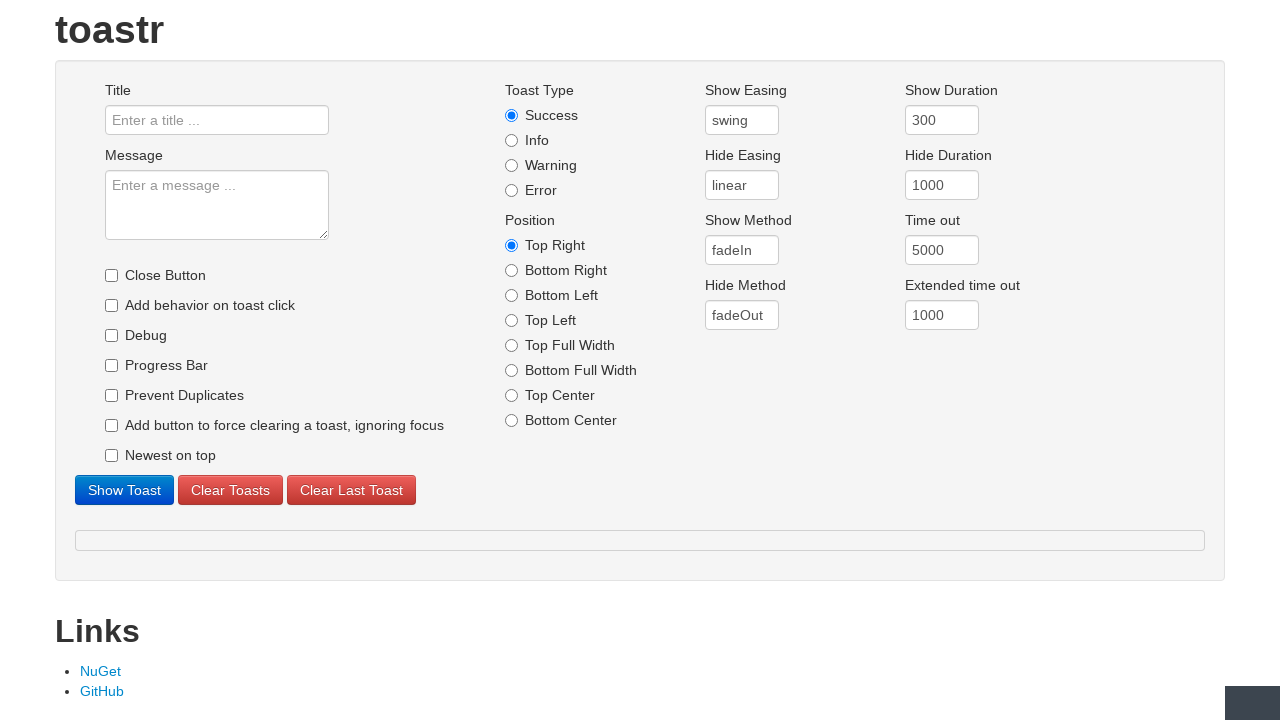

Filled toast title field with 'Toastmsg' on #title
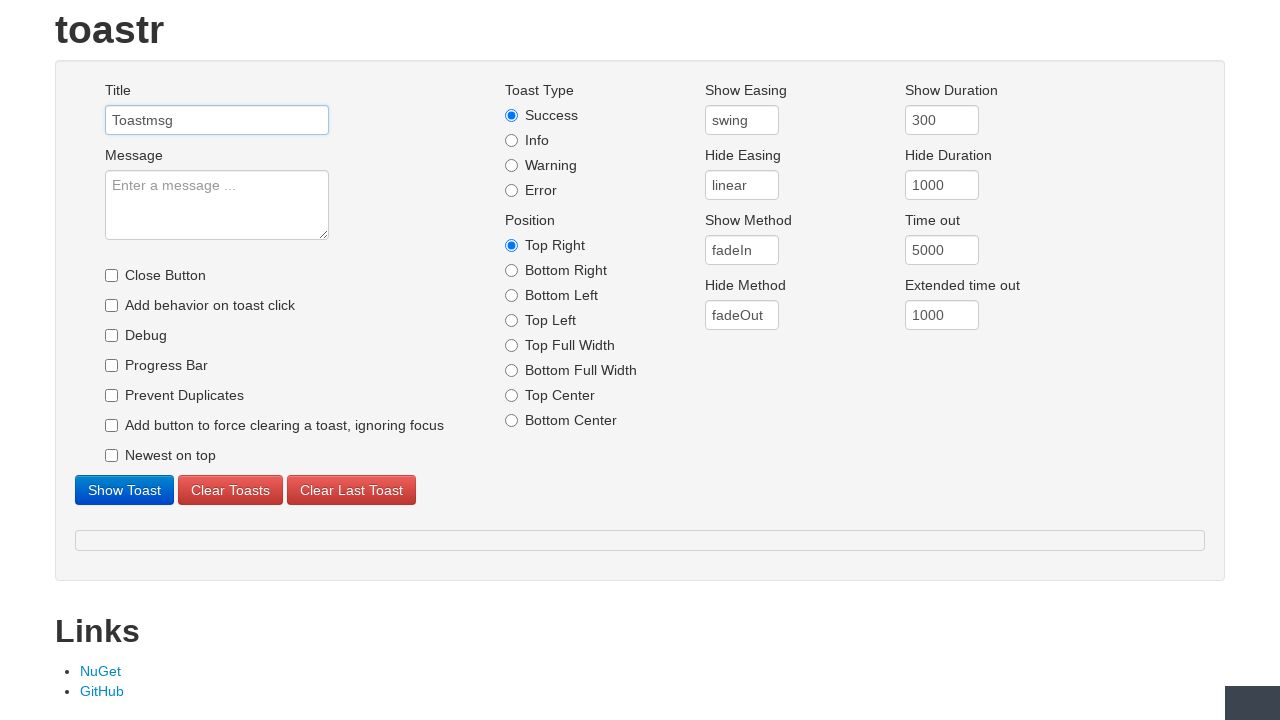

Filled toast message field with 'Toast description' on #message
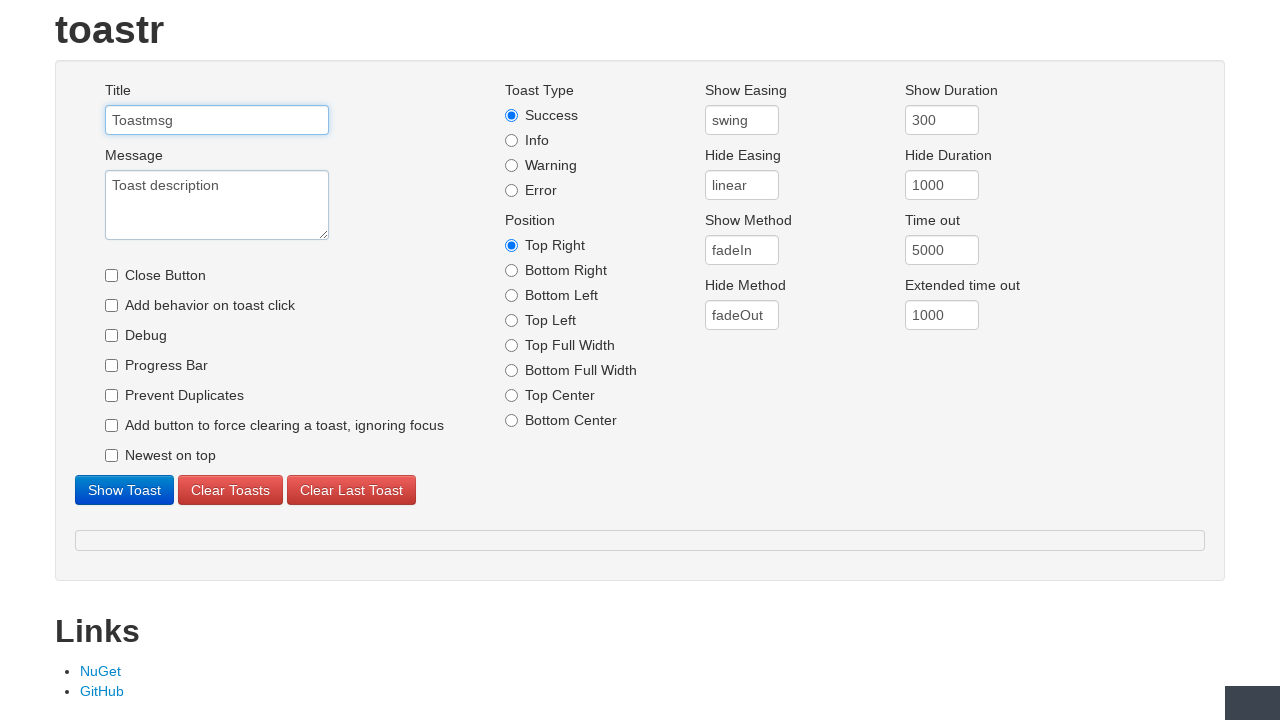

Selected error toast type at (512, 190) on input[value='error']
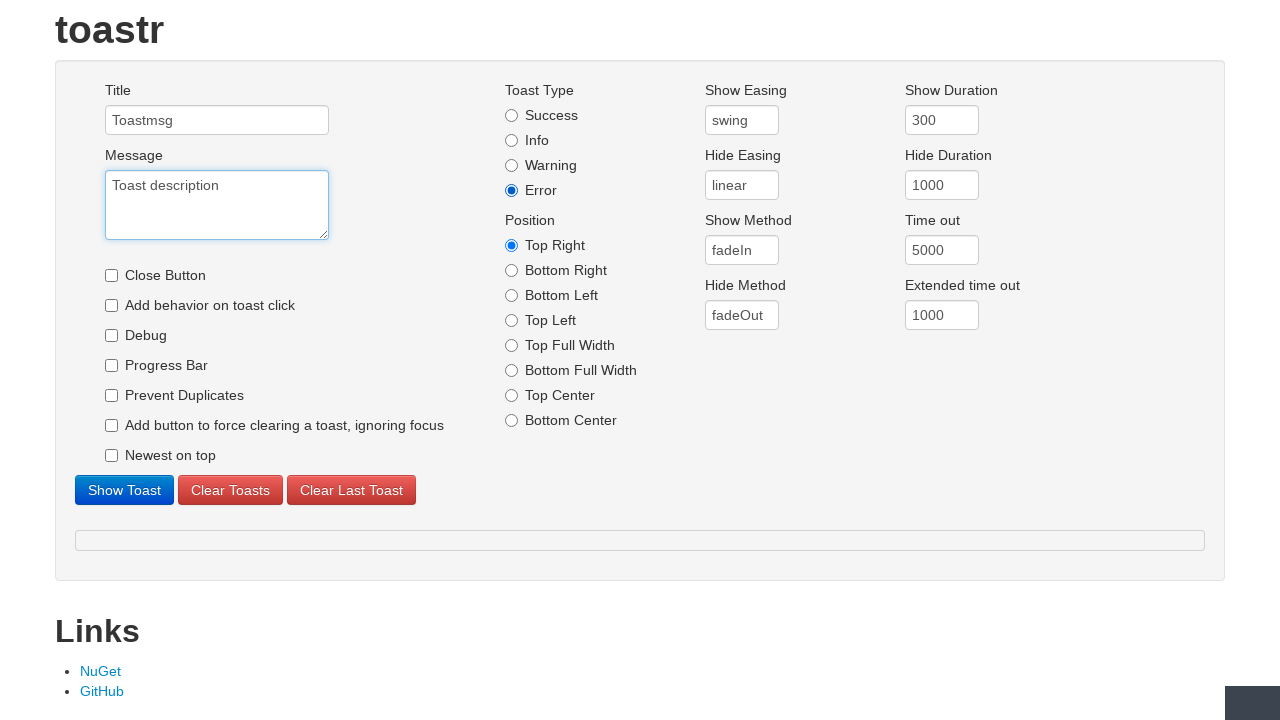

Clicked button to display the toast notification at (124, 490) on #showtoast
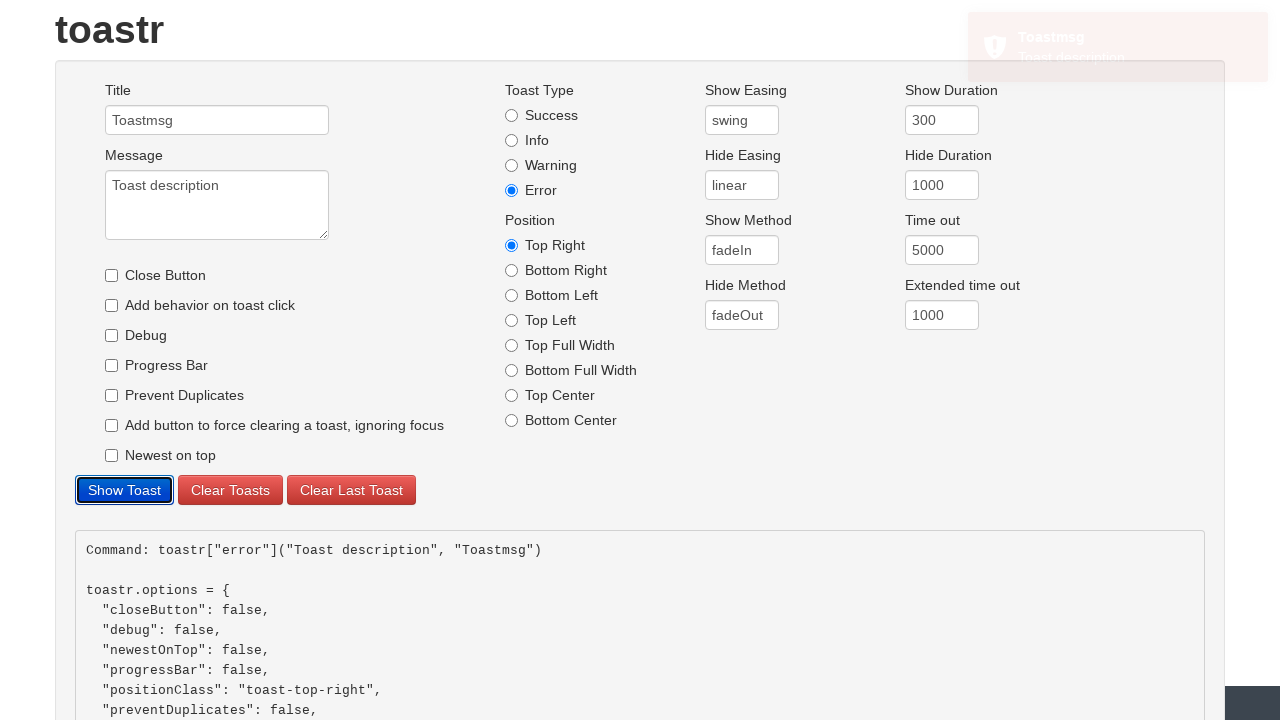

Toast notification appeared with title element visible
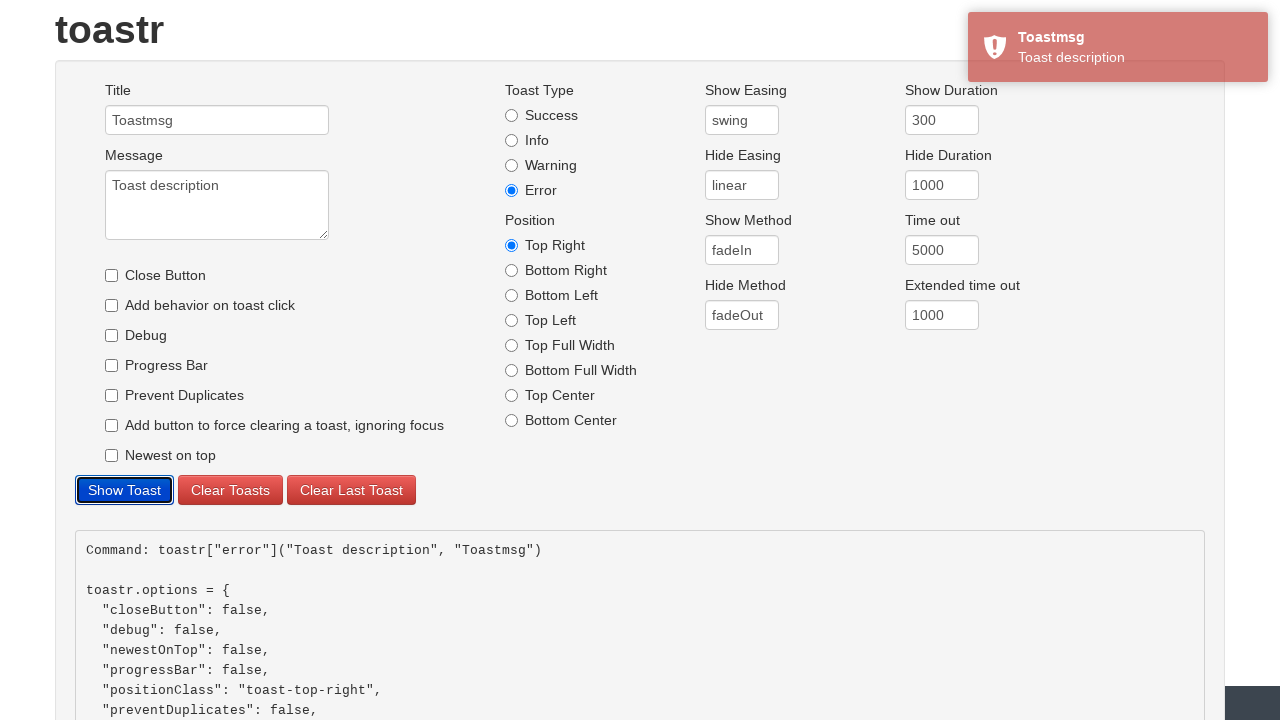

Retrieved toast title text content
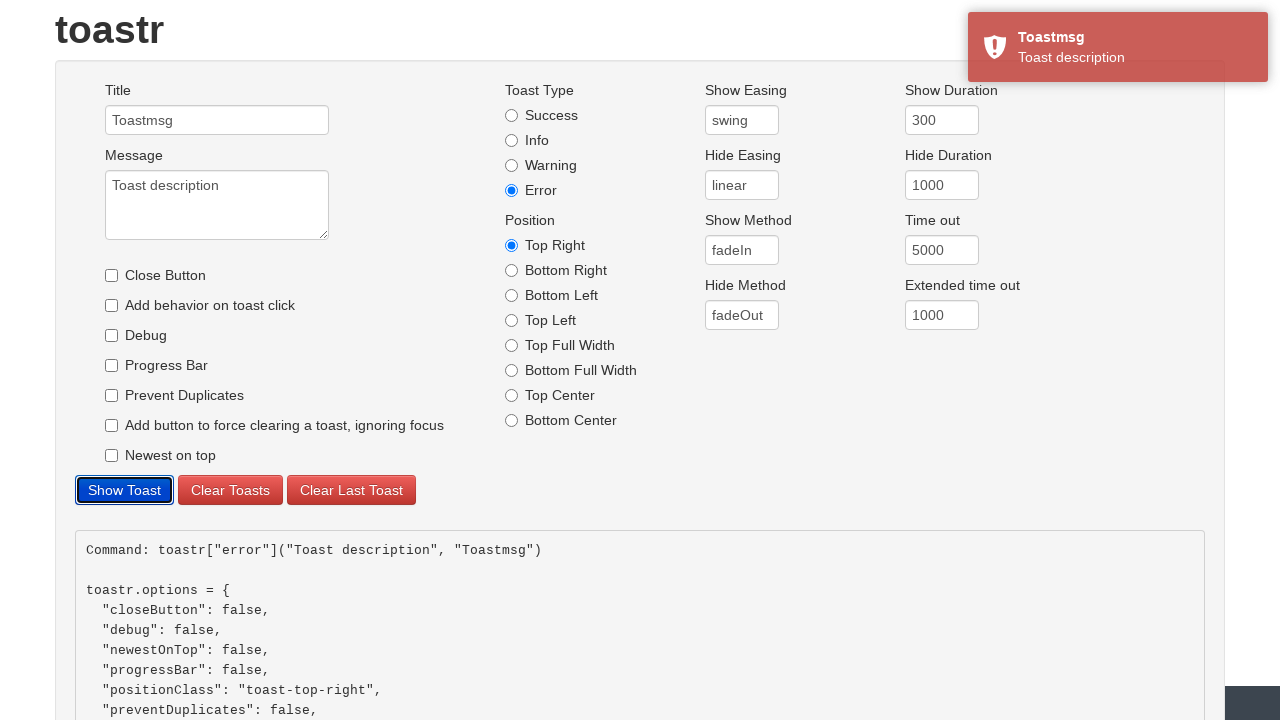

Retrieved toast message text content
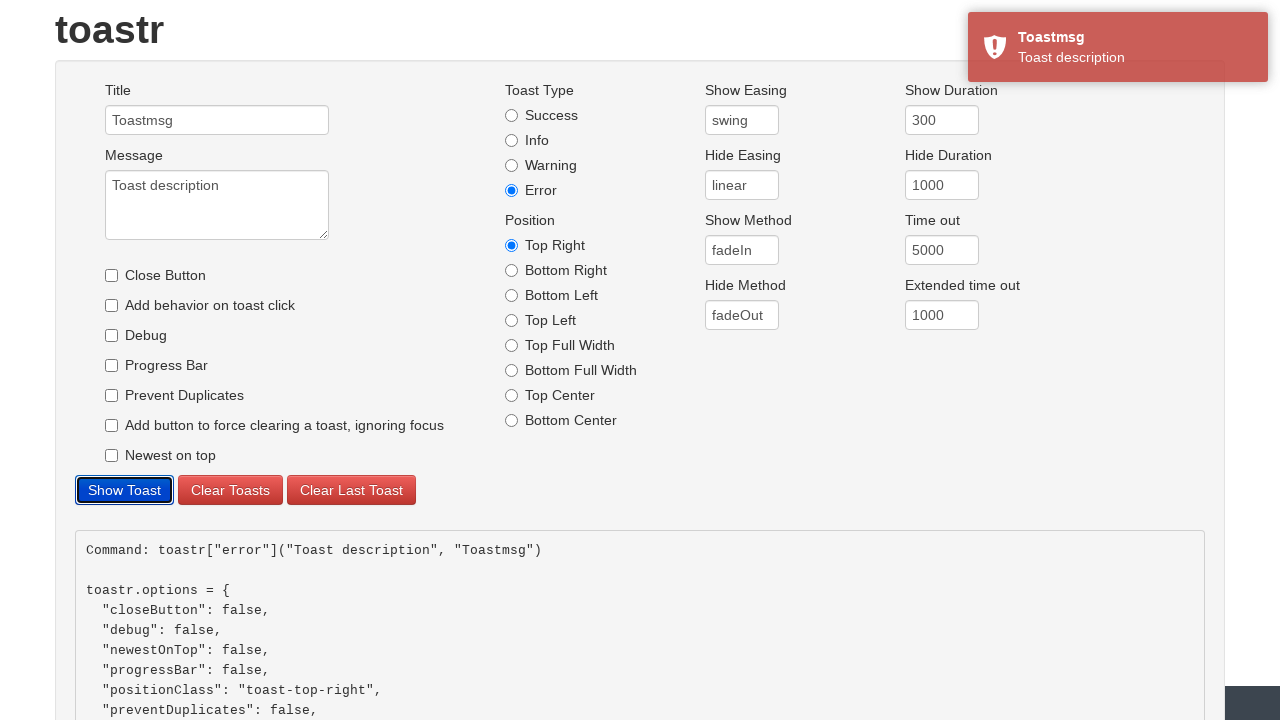

Verified toast title matches expected value 'Toastmsg'
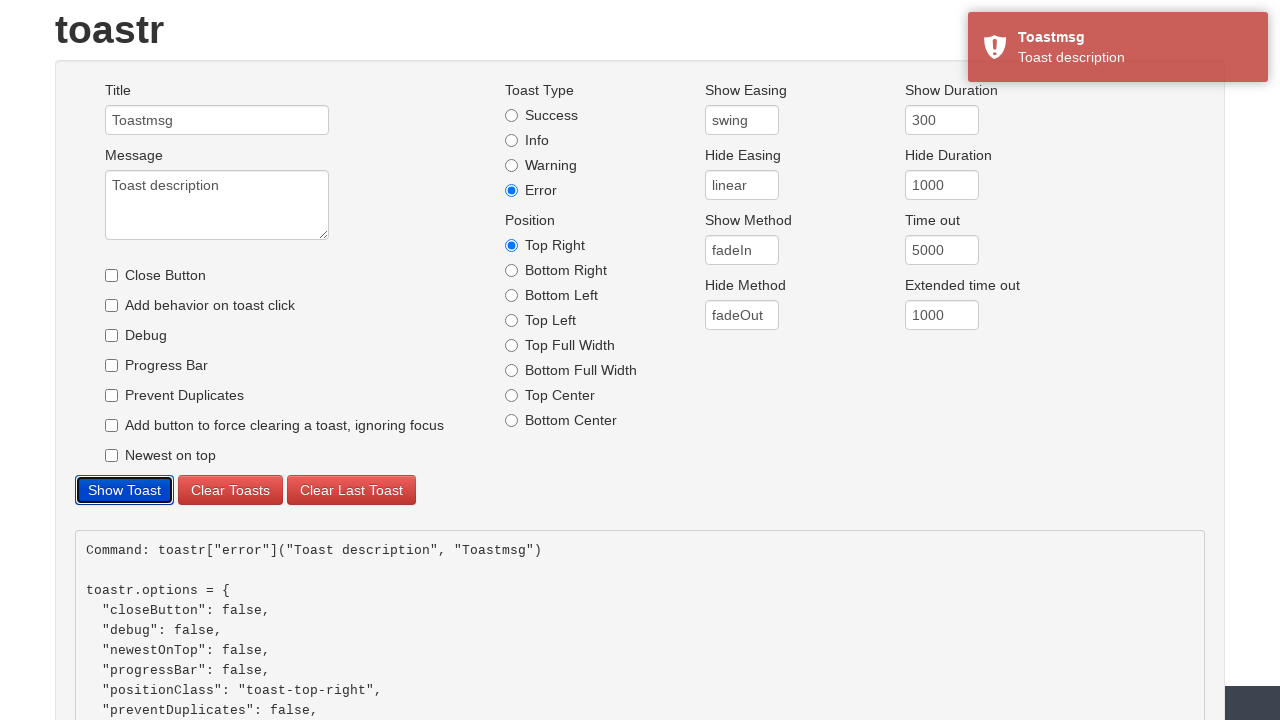

Verified toast description matches expected value 'Toast description'
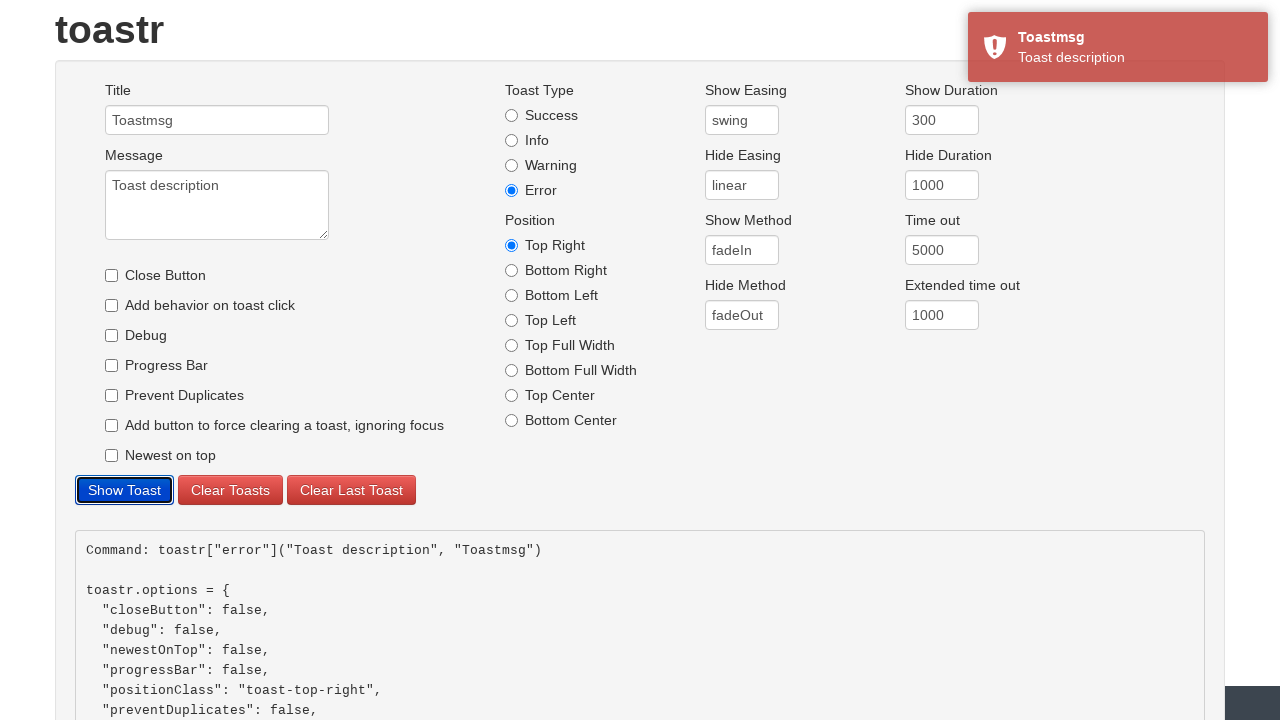

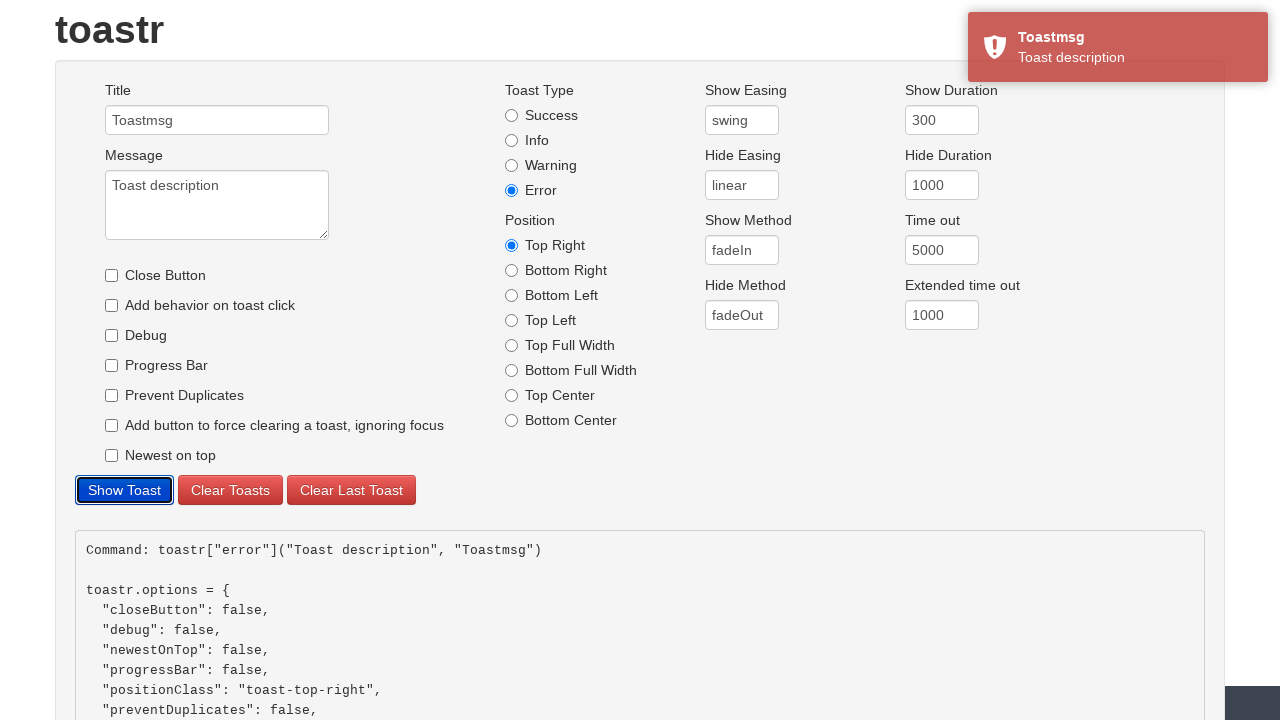